Tests that the visitor count is displayed on the page and verifies it shows a number greater than 0

Starting URL: http://kordis.cloud

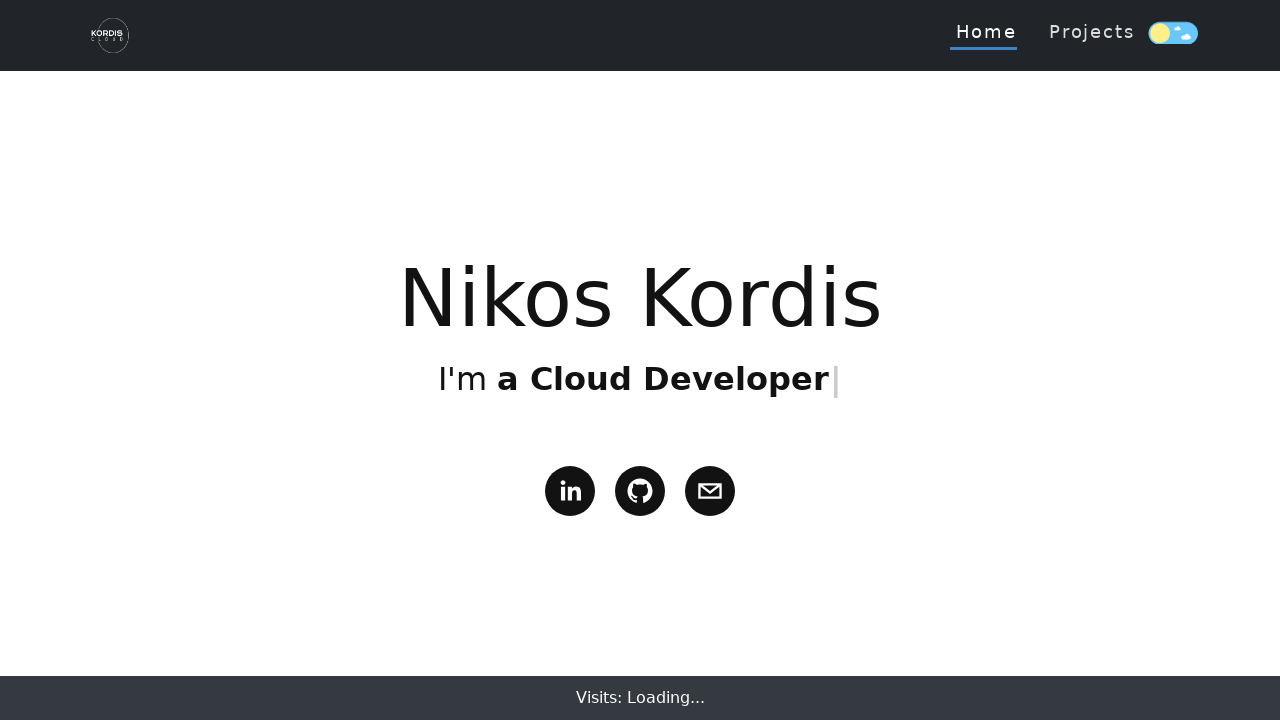

Waited for page to reach networkidle state
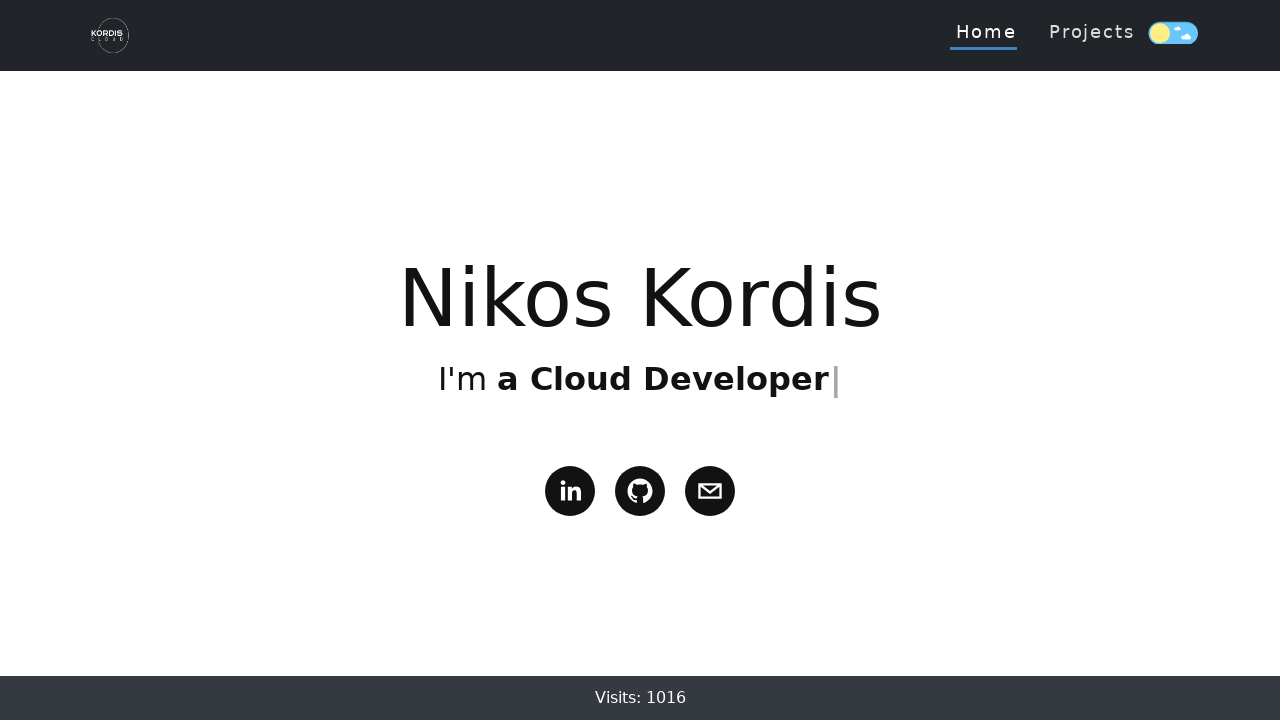

Body element loaded and available
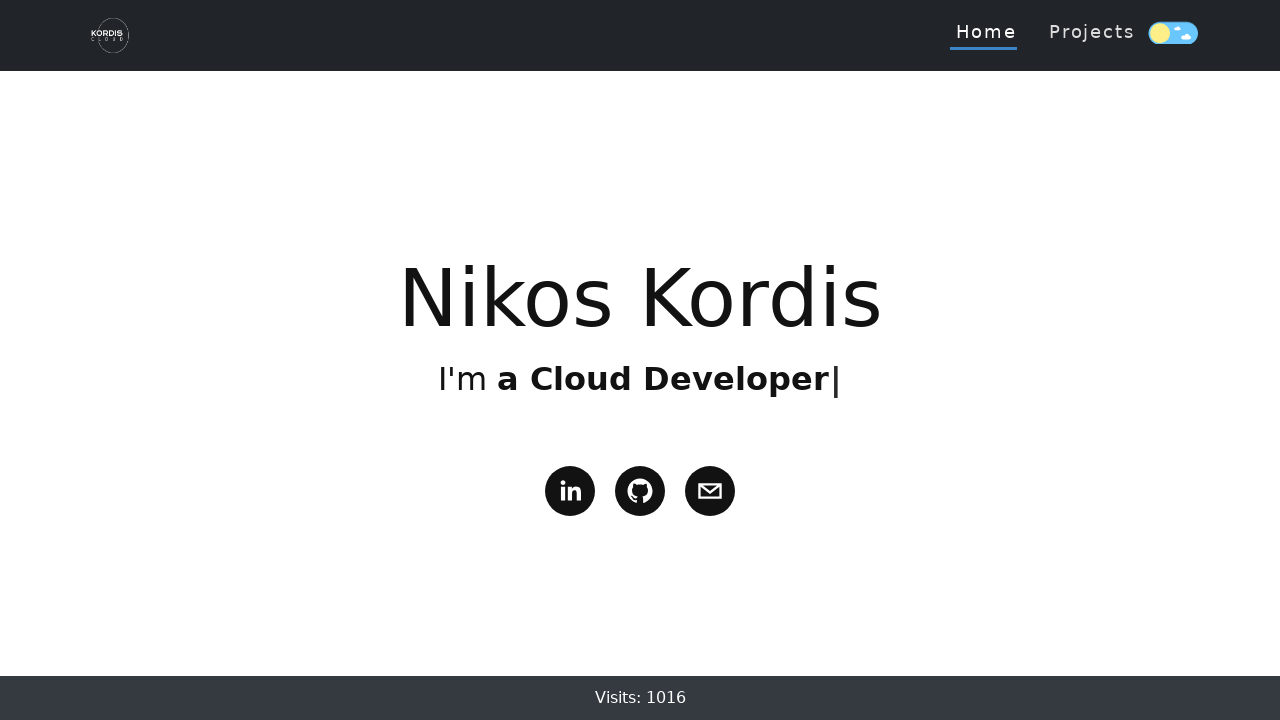

Retrieved body text content to check for visitor count
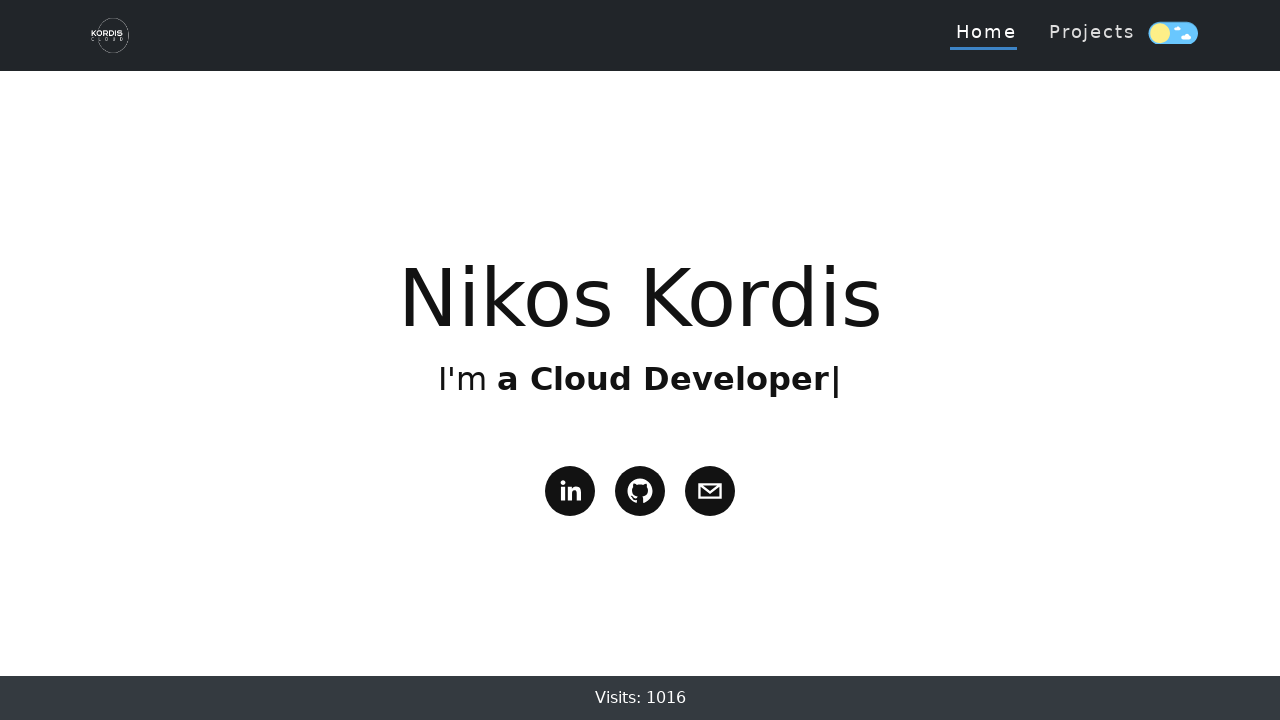

Verified that visitor count display exists in page content
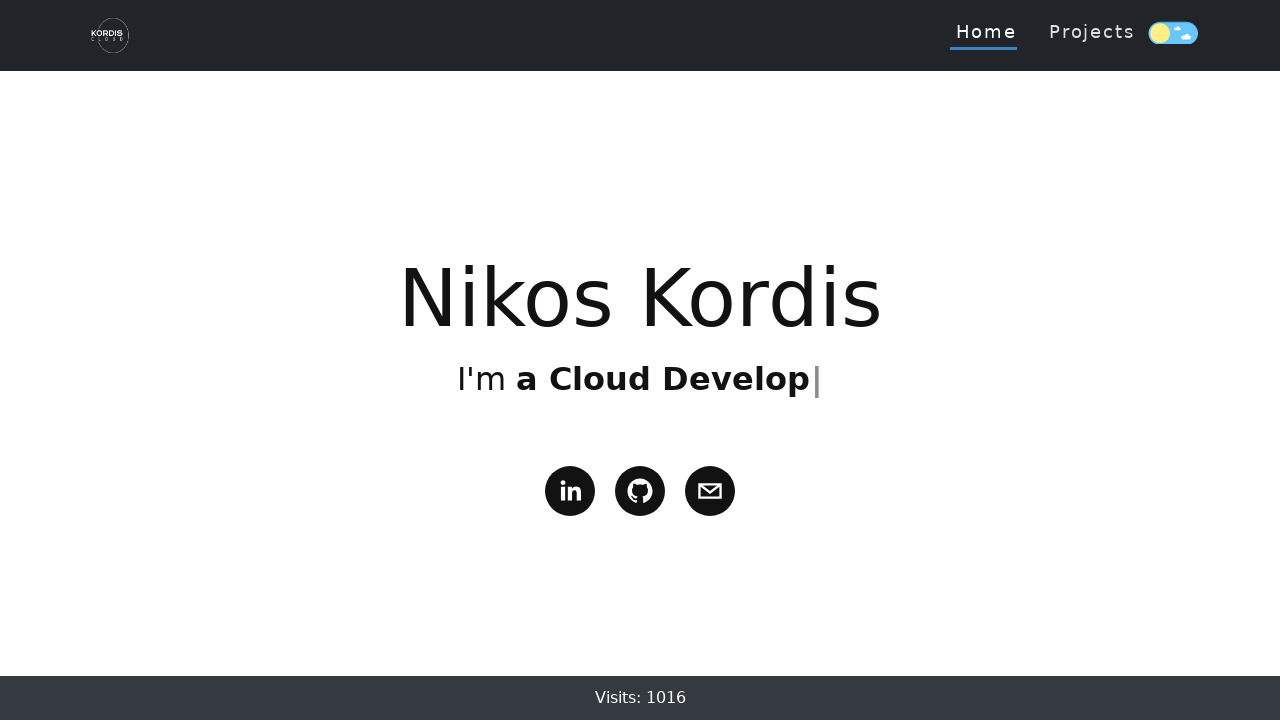

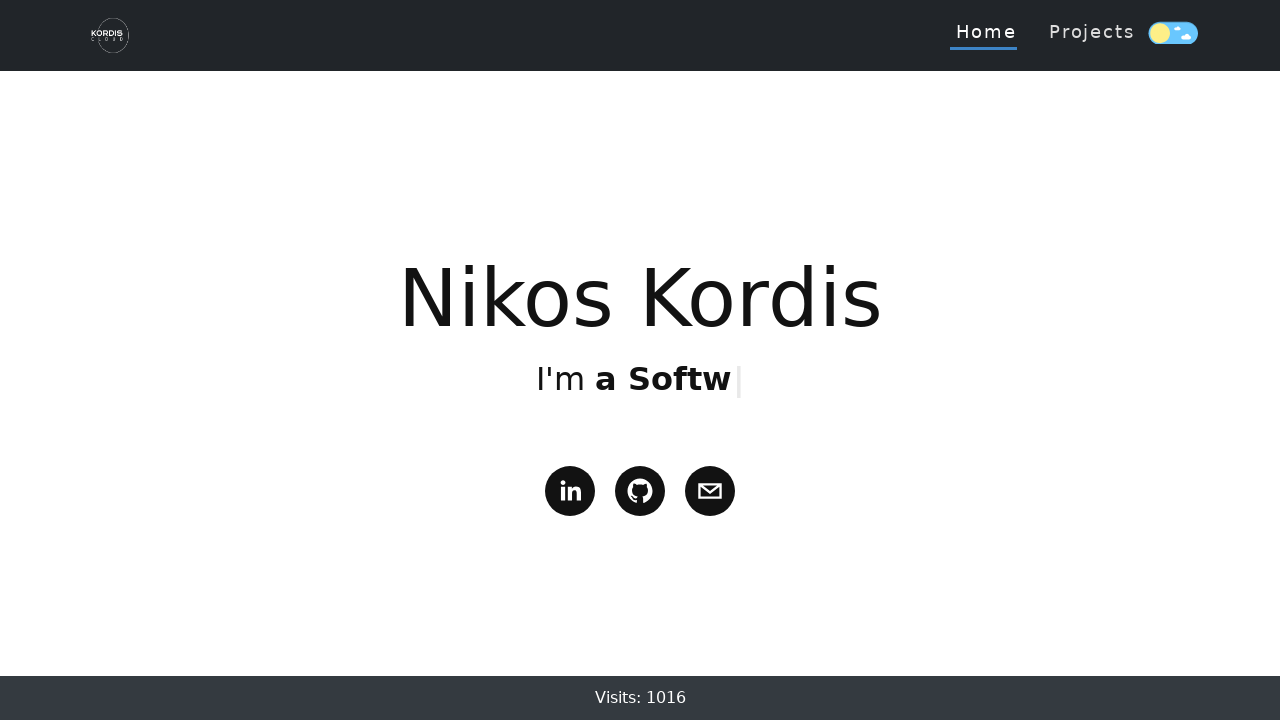